Tests editing a todo item by double-clicking, entering new text, and pressing Enter.

Starting URL: https://demo.playwright.dev/todomvc

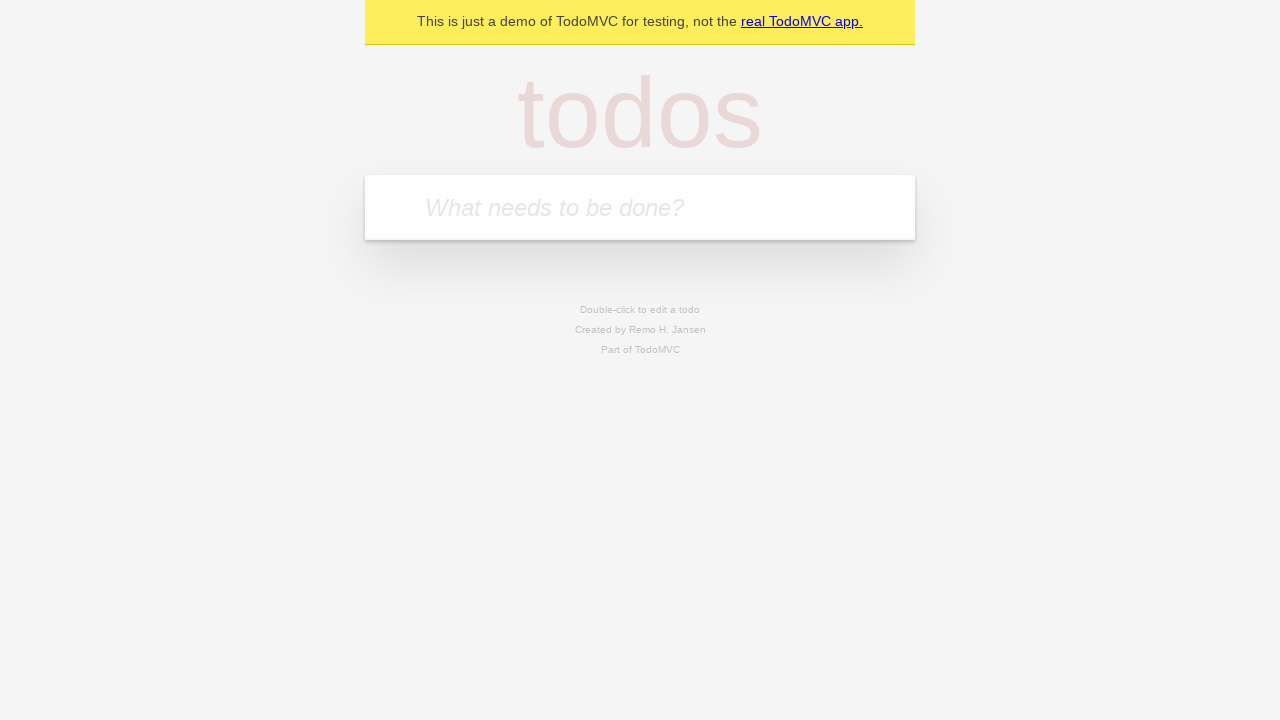

Filled todo input with 'buy some cheese' on internal:attr=[placeholder="What needs to be done?"i]
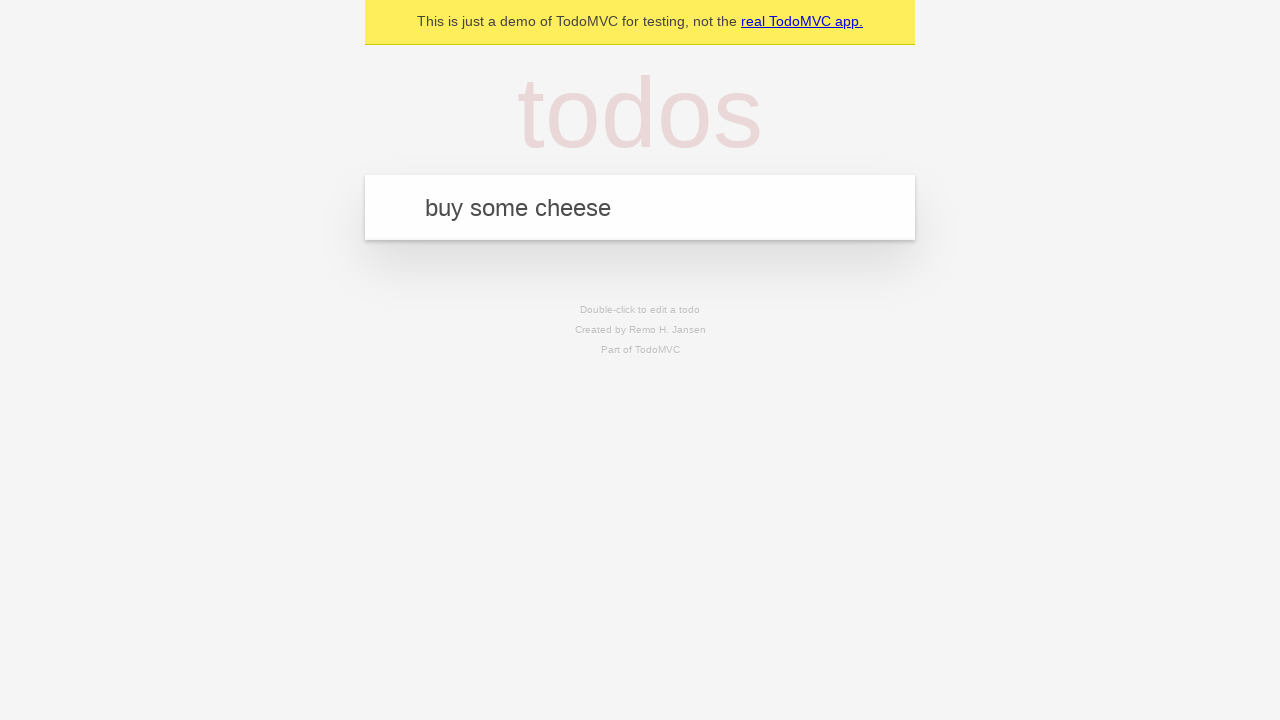

Pressed Enter to create todo 'buy some cheese' on internal:attr=[placeholder="What needs to be done?"i]
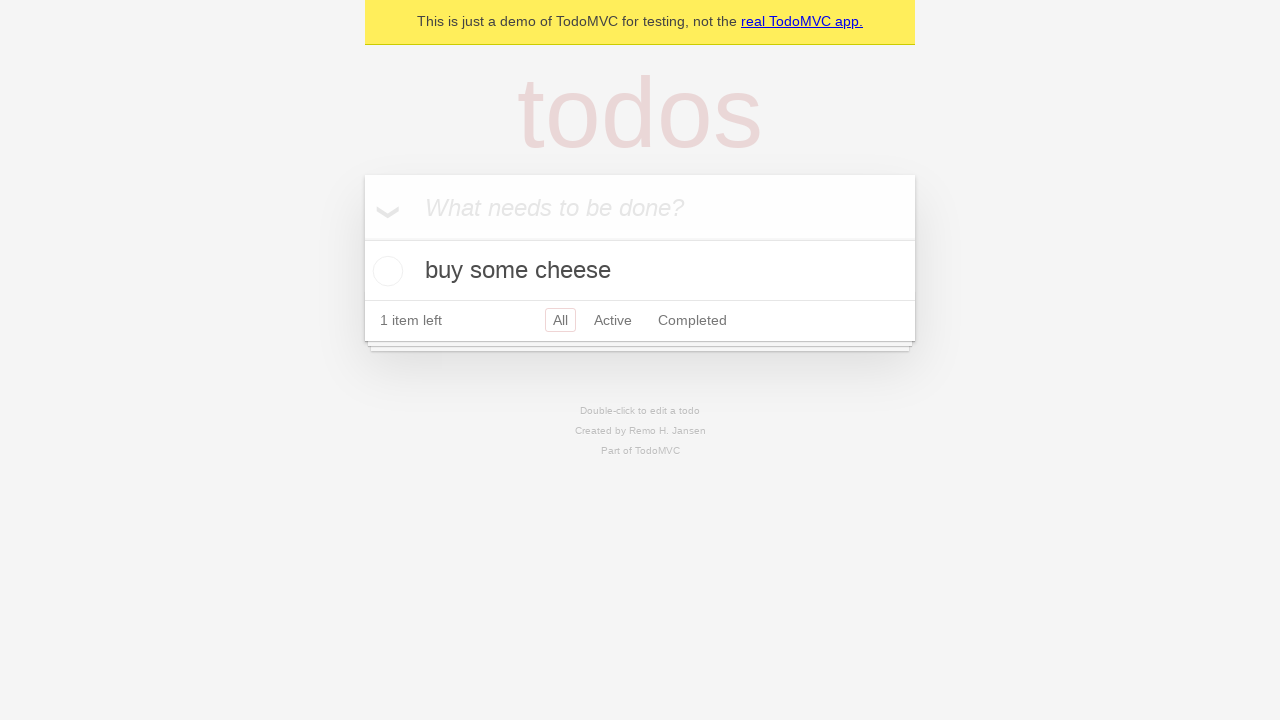

Filled todo input with 'feed the cat' on internal:attr=[placeholder="What needs to be done?"i]
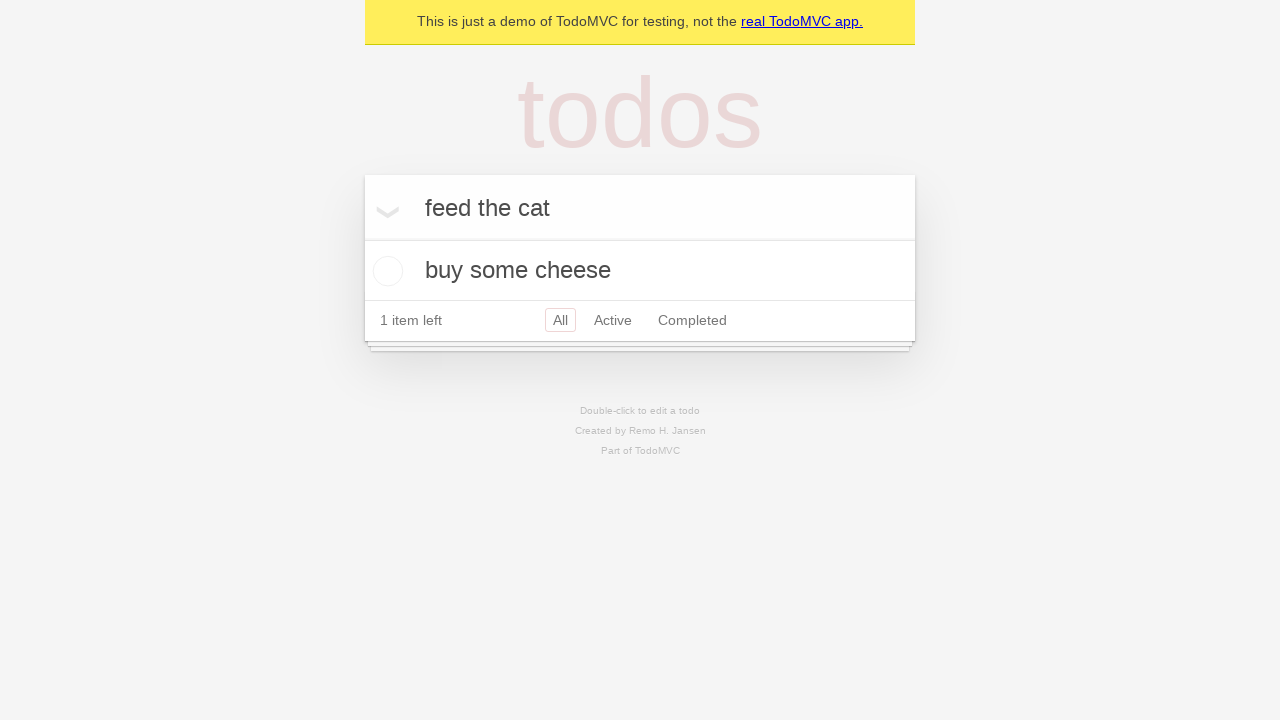

Pressed Enter to create todo 'feed the cat' on internal:attr=[placeholder="What needs to be done?"i]
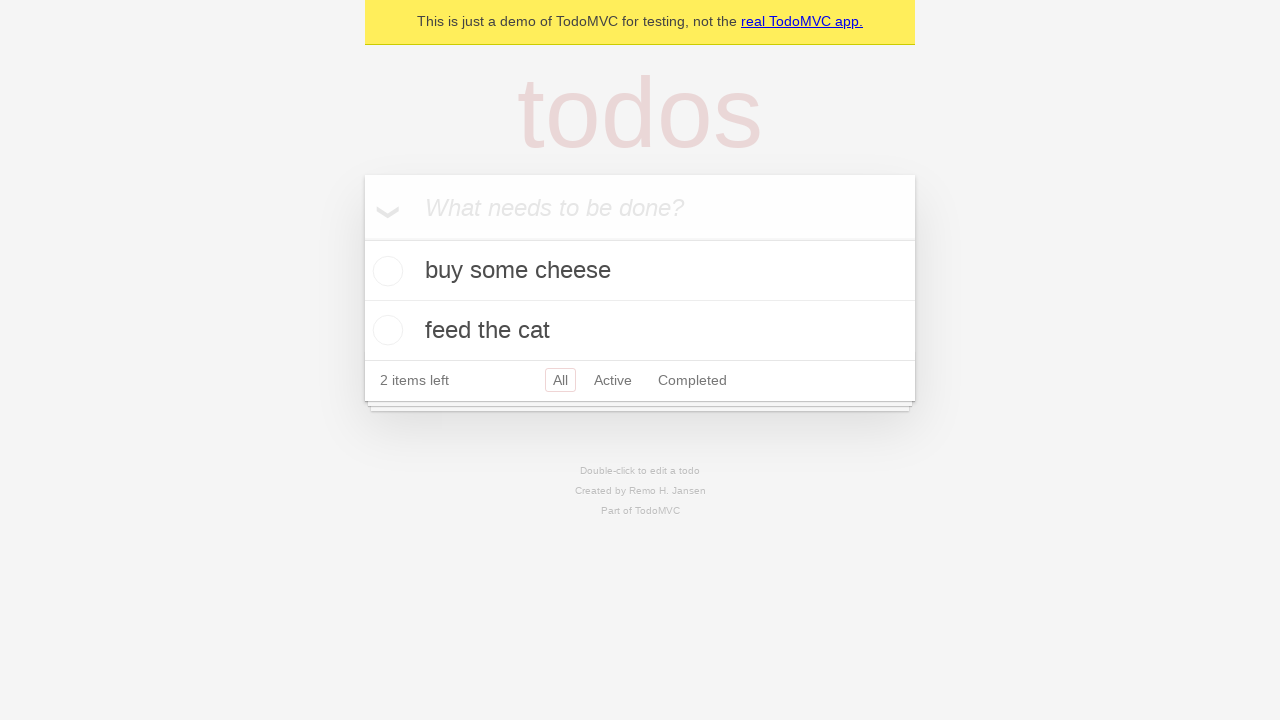

Filled todo input with 'book a doctors appointment' on internal:attr=[placeholder="What needs to be done?"i]
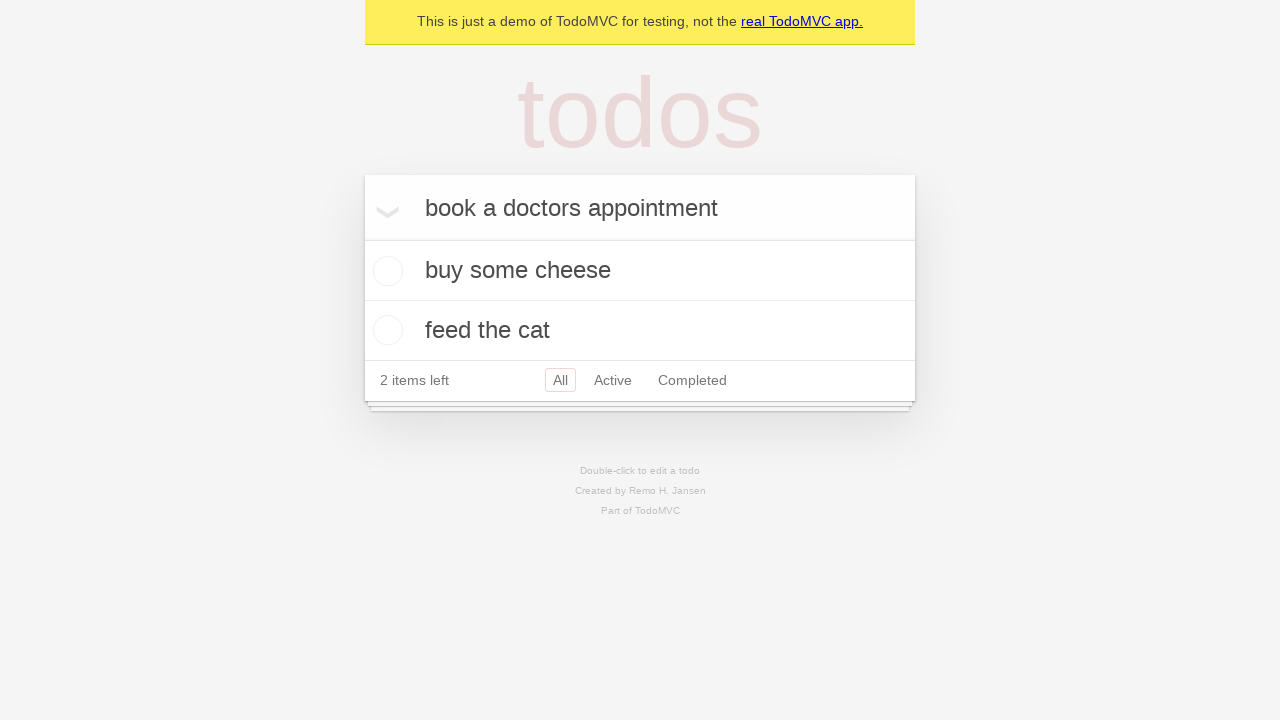

Pressed Enter to create todo 'book a doctors appointment' on internal:attr=[placeholder="What needs to be done?"i]
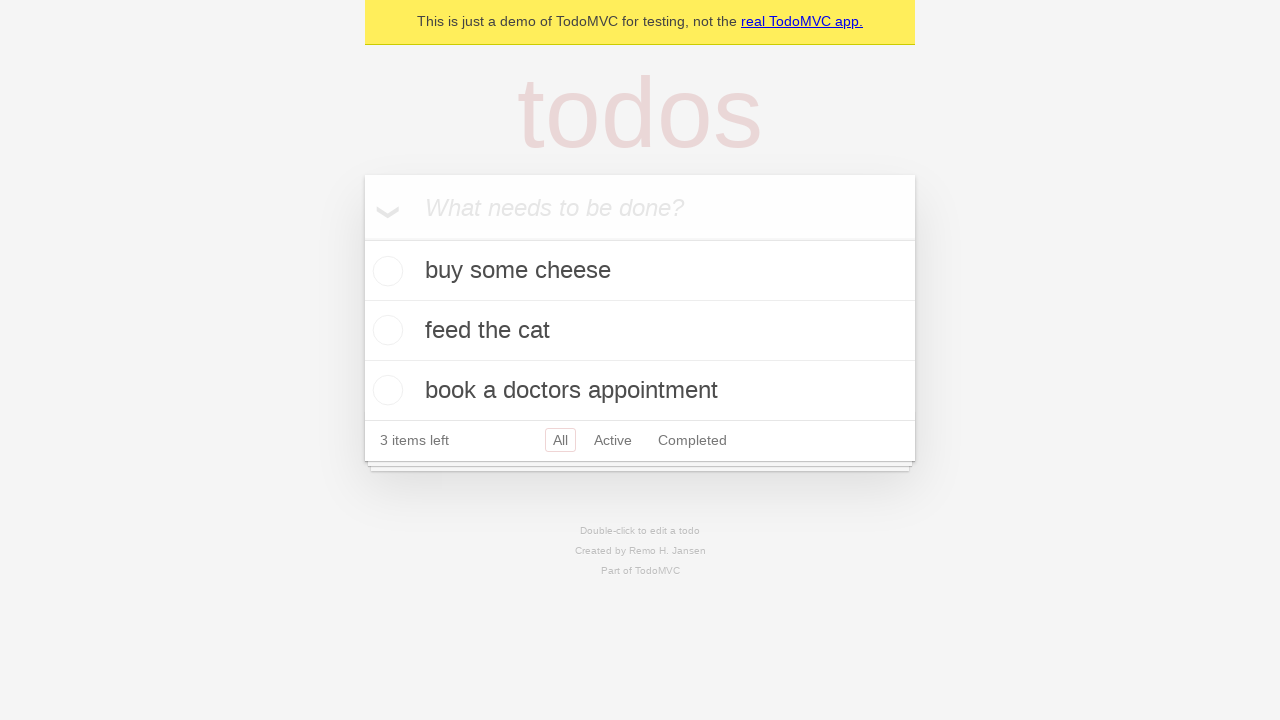

Retrieved all todo items
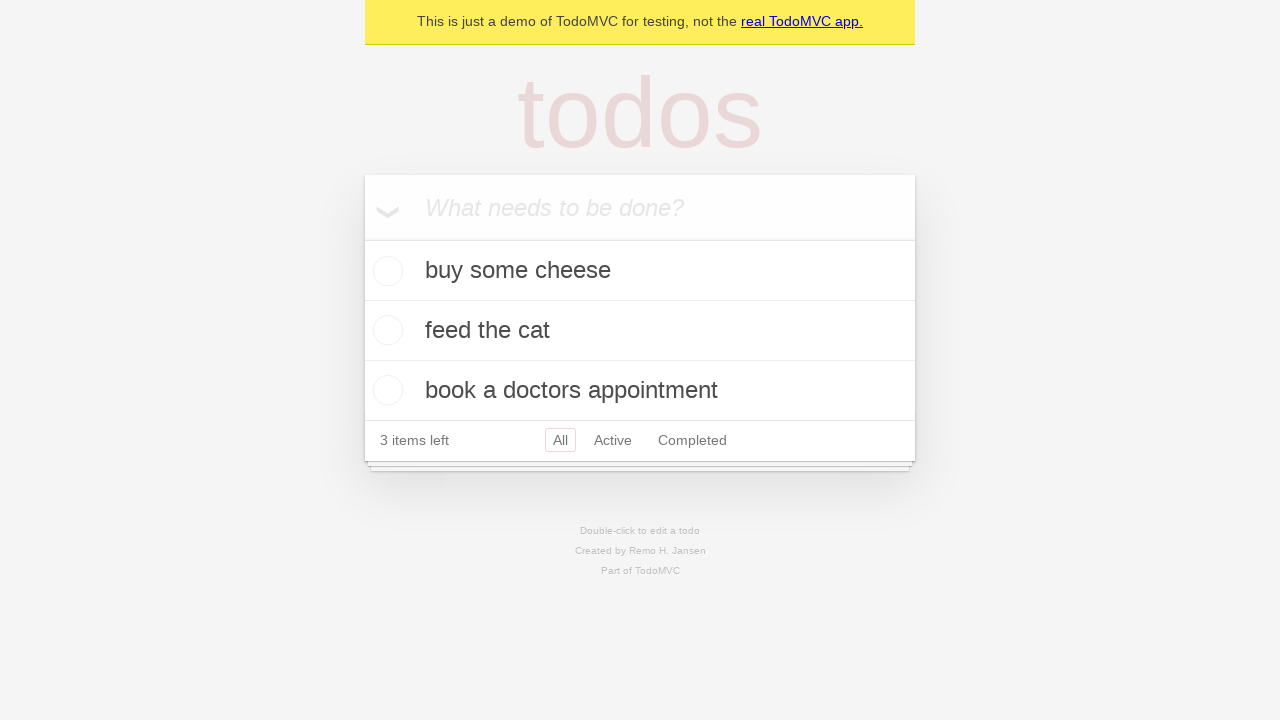

Selected second todo item
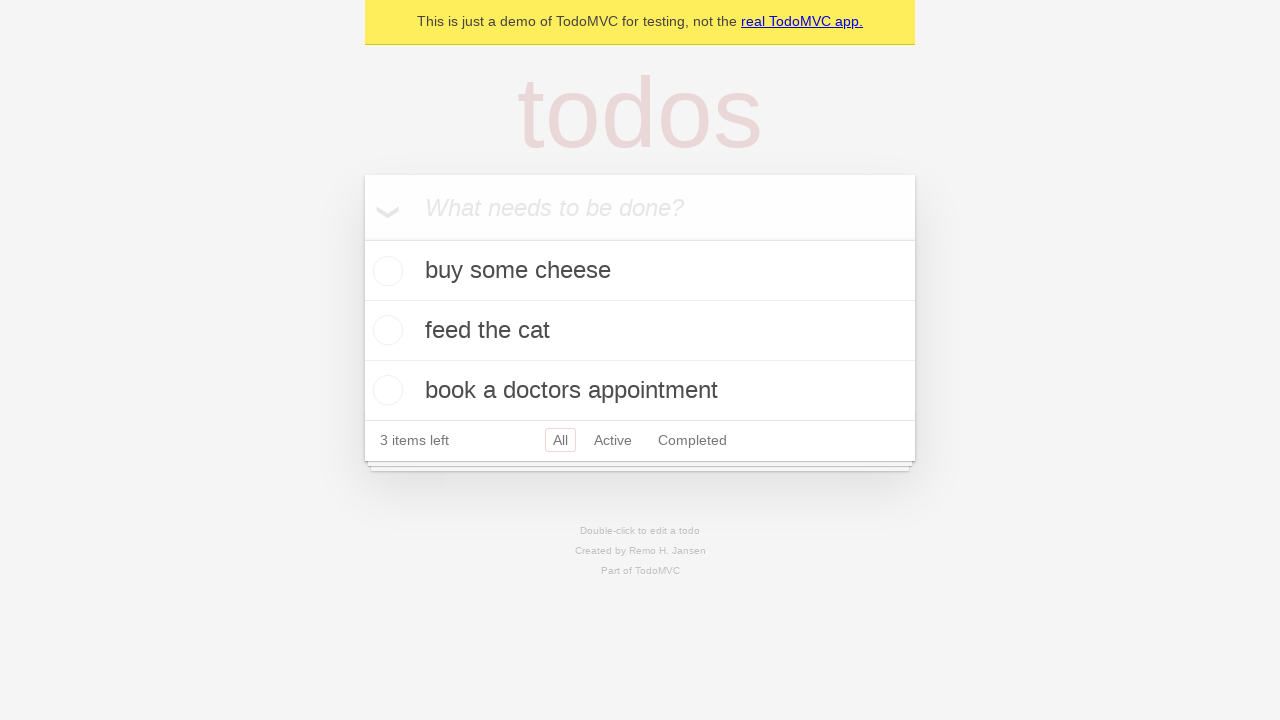

Double-clicked second todo to enter edit mode at (640, 331) on internal:testid=[data-testid="todo-item"s] >> nth=1
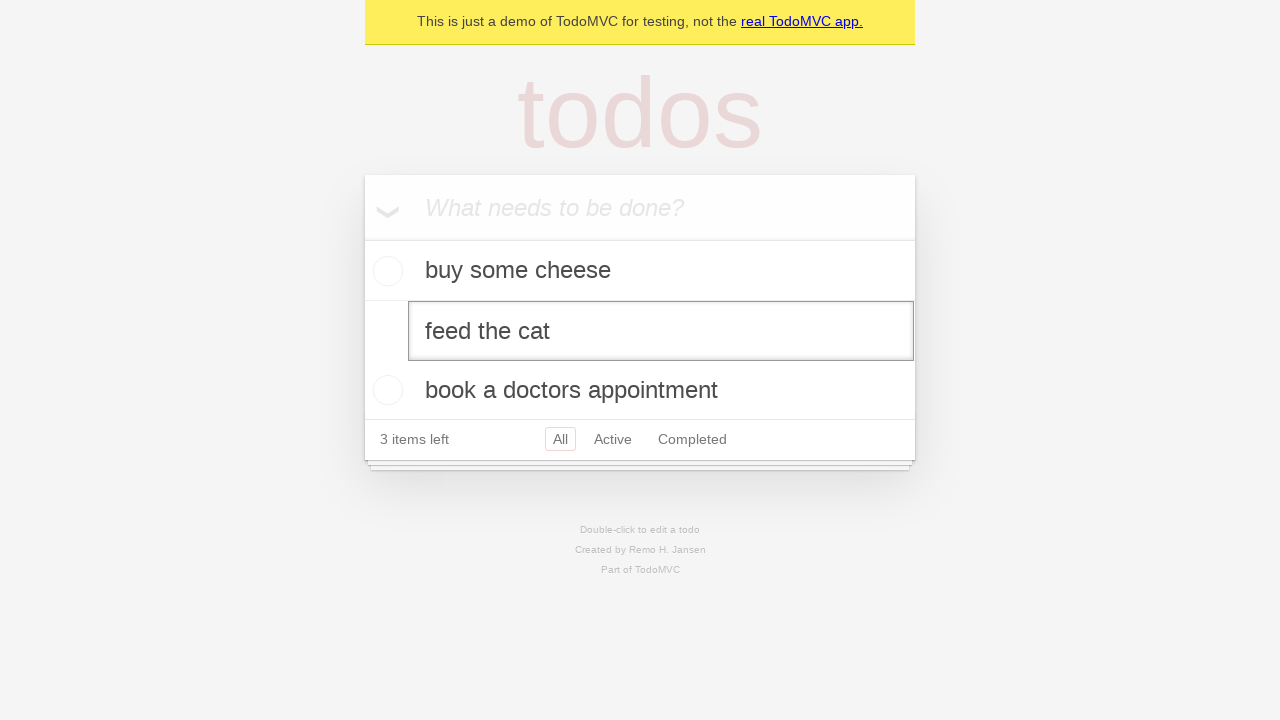

Changed todo text to 'buy some sausages' on internal:testid=[data-testid="todo-item"s] >> nth=1 >> internal:role=textbox[nam
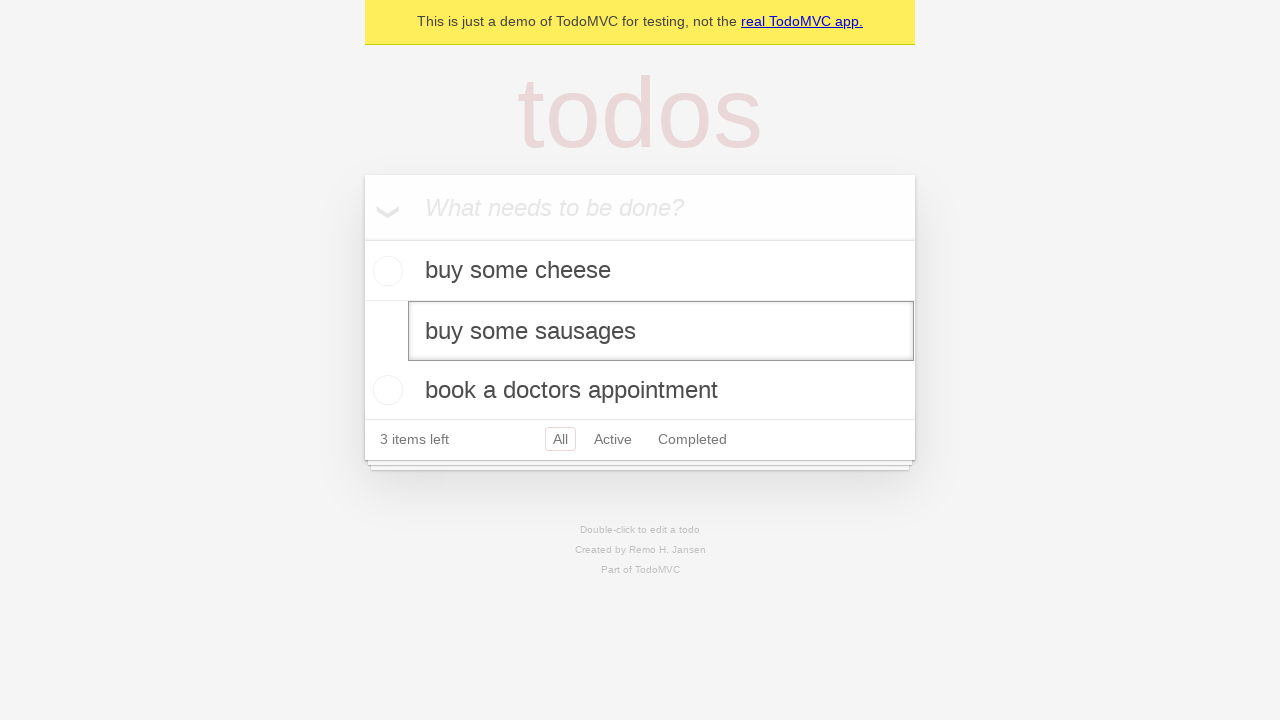

Pressed Enter to confirm the edited todo text on internal:testid=[data-testid="todo-item"s] >> nth=1 >> internal:role=textbox[nam
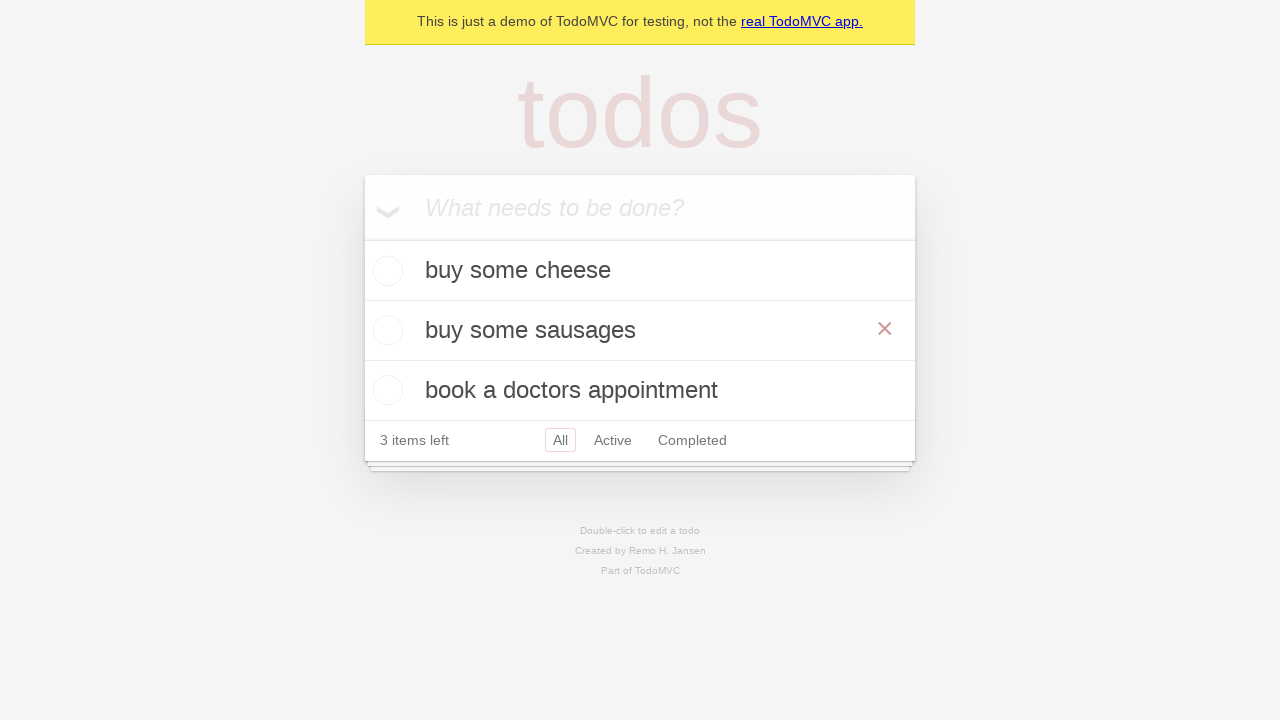

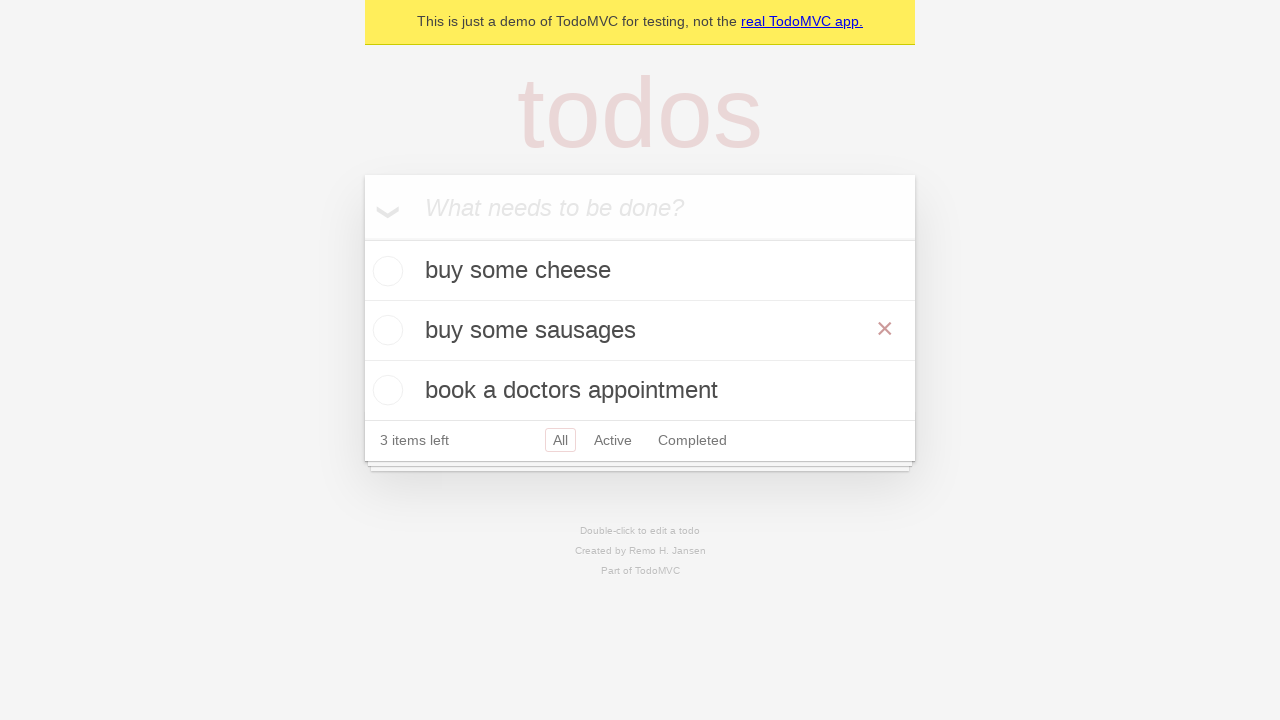